Tests the homepage of demoblaze.com by verifying the URL, title, and that the Log in link is visible

Starting URL: https://www.demoblaze.com/index.html

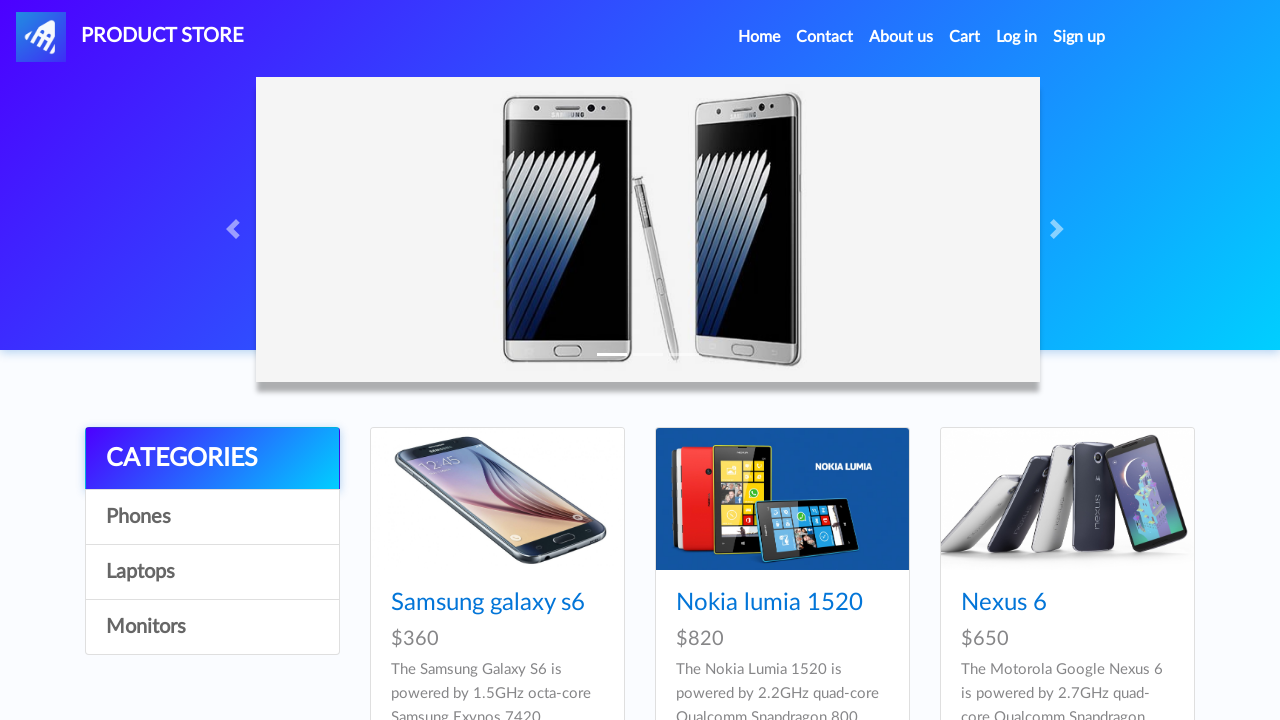

Verified page URL is https://www.demoblaze.com/index.html
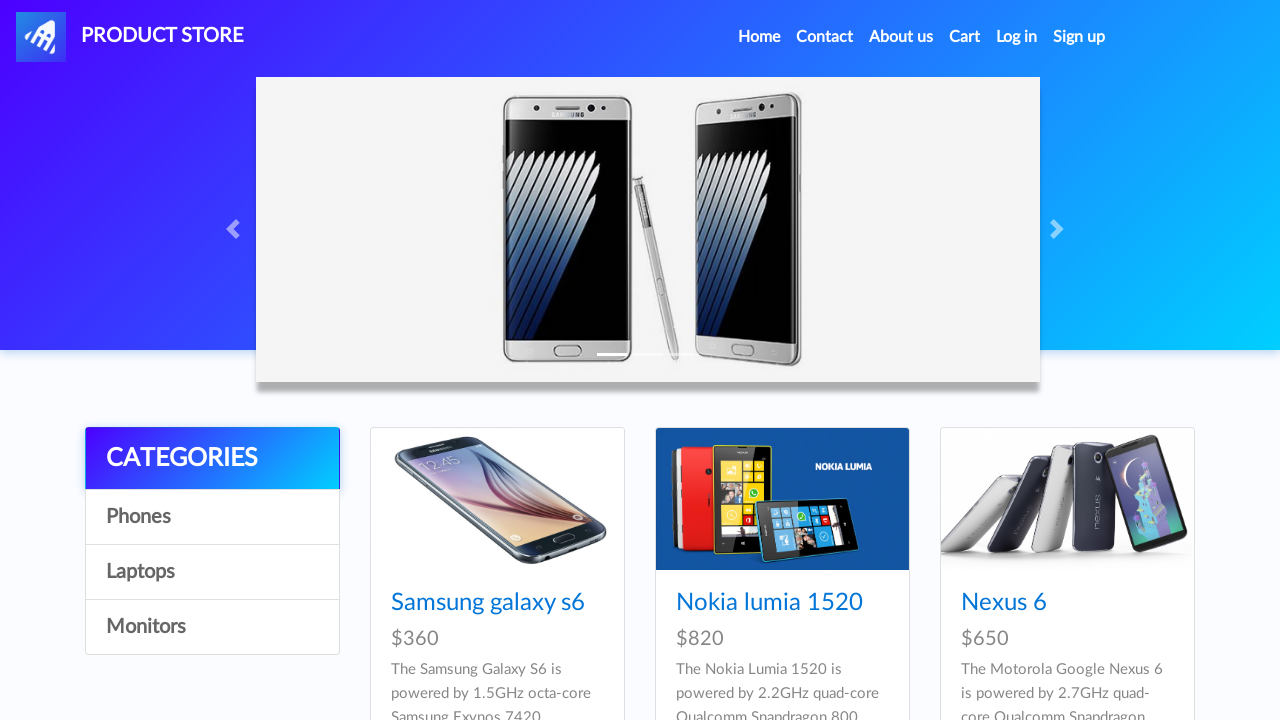

Verified page title is 'STORE'
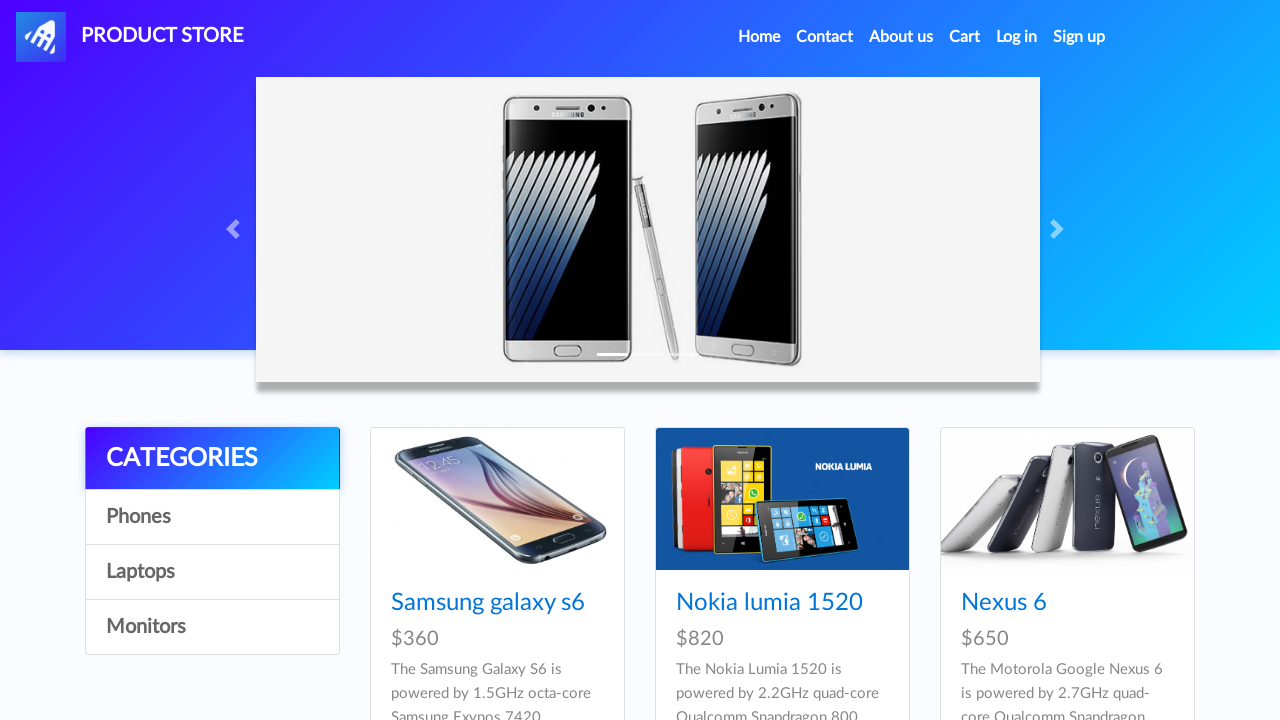

Waited for Log in link to be present in DOM
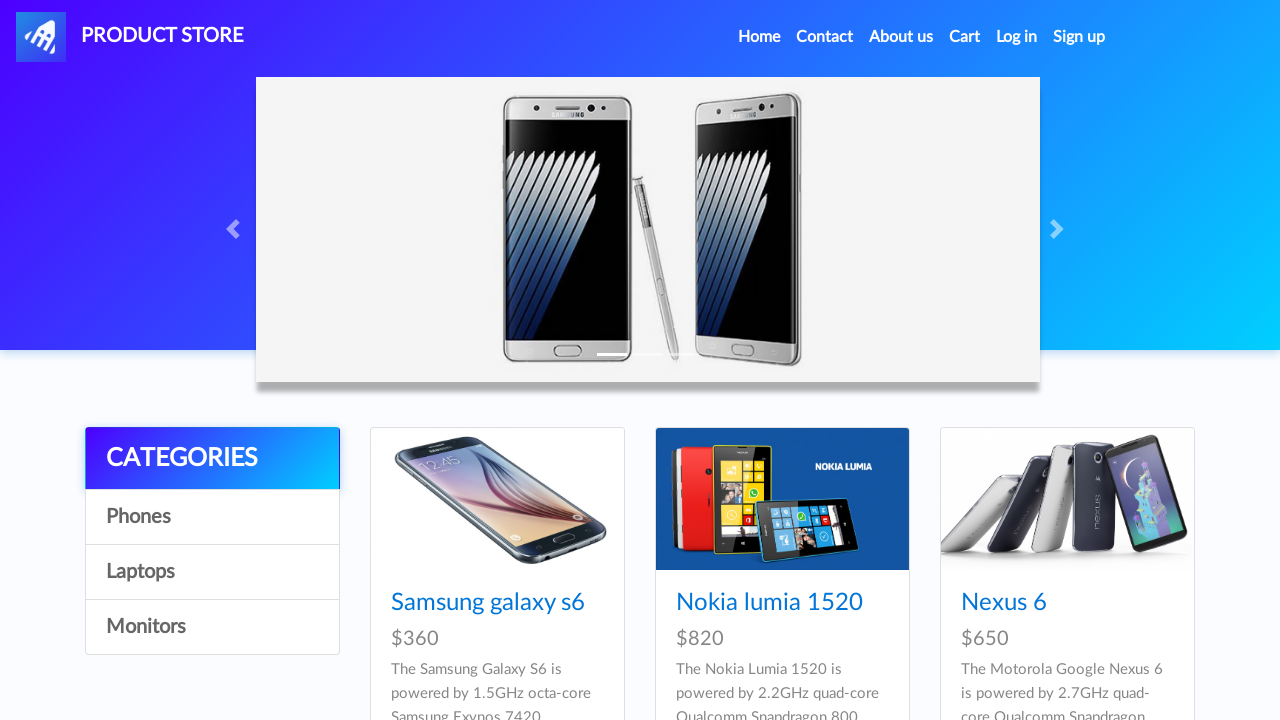

Verified Log in link is visible
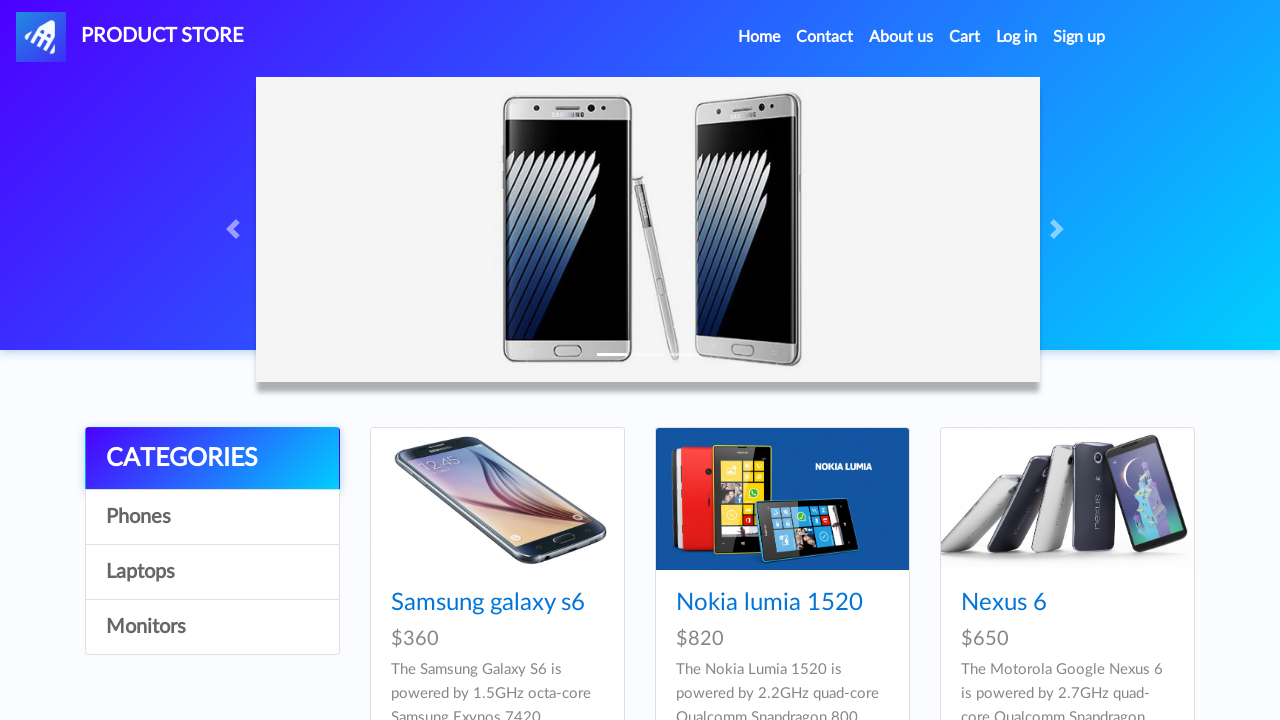

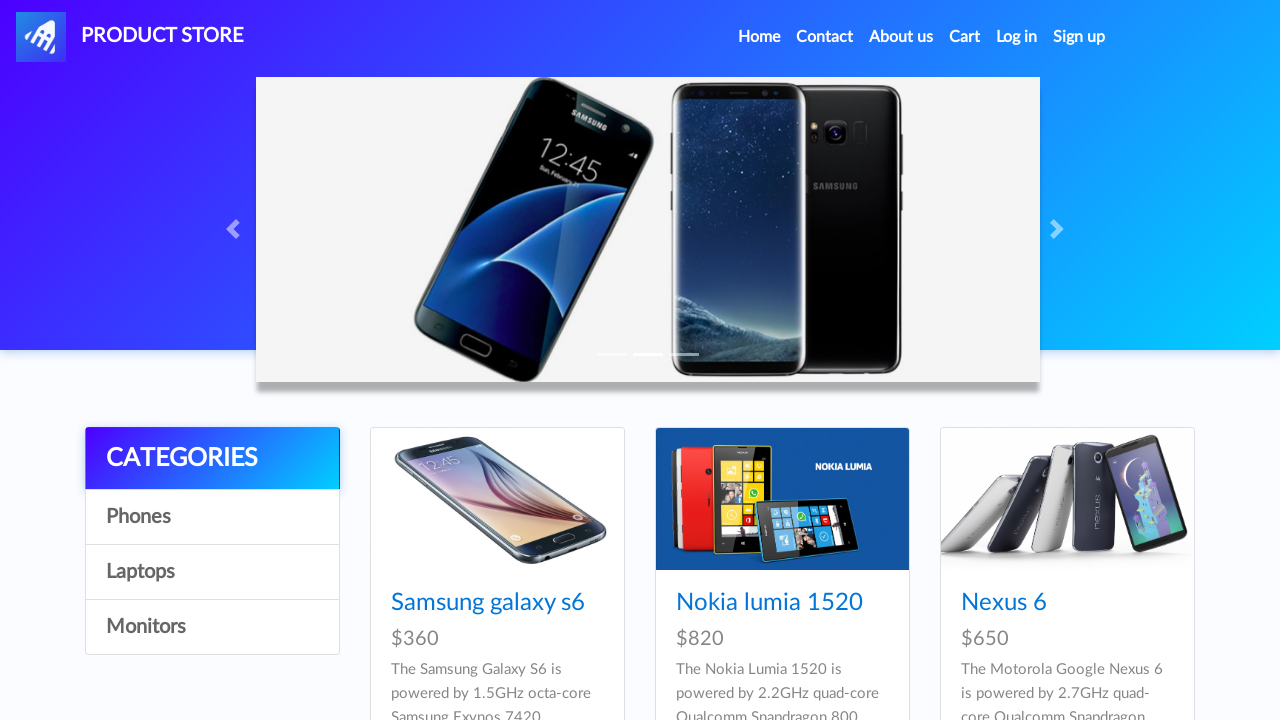